Tests clicking on the Checkboxes link and unchecking a checked checkbox, then verifying another checkbox remains unchecked

Starting URL: https://the-internet.herokuapp.com/

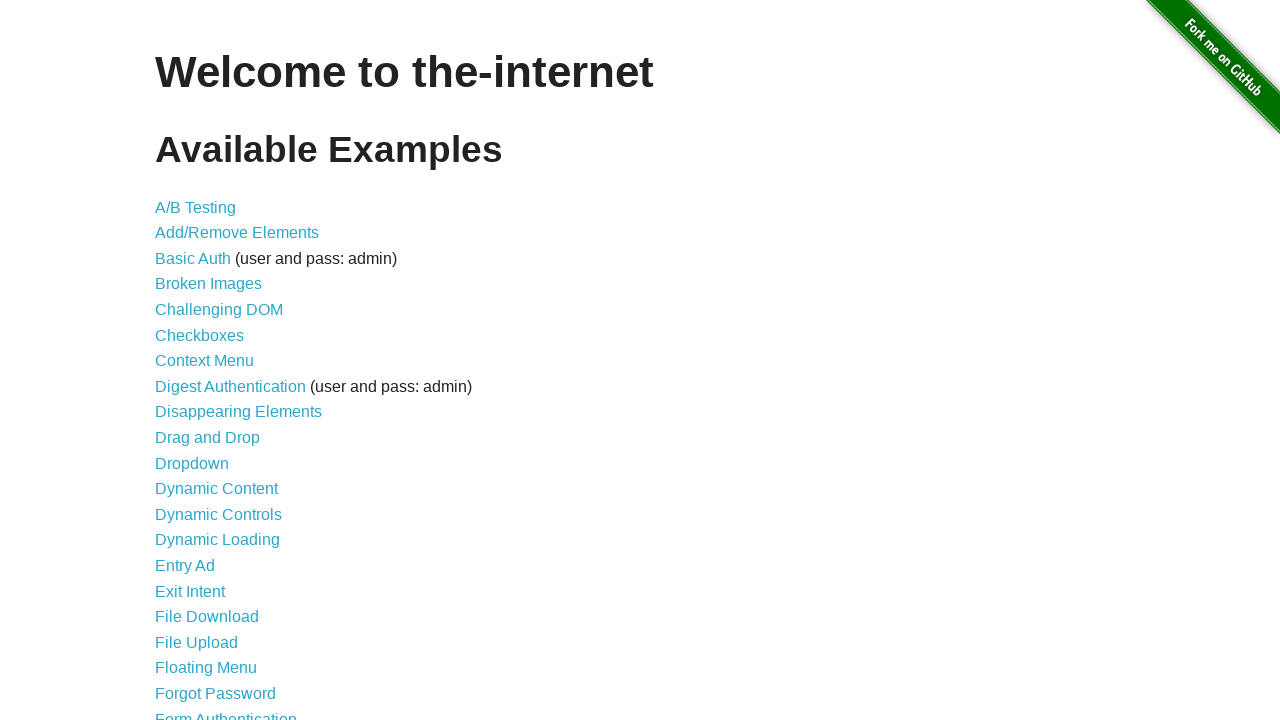

Clicked on Checkboxes link at (200, 335) on text=Checkboxes
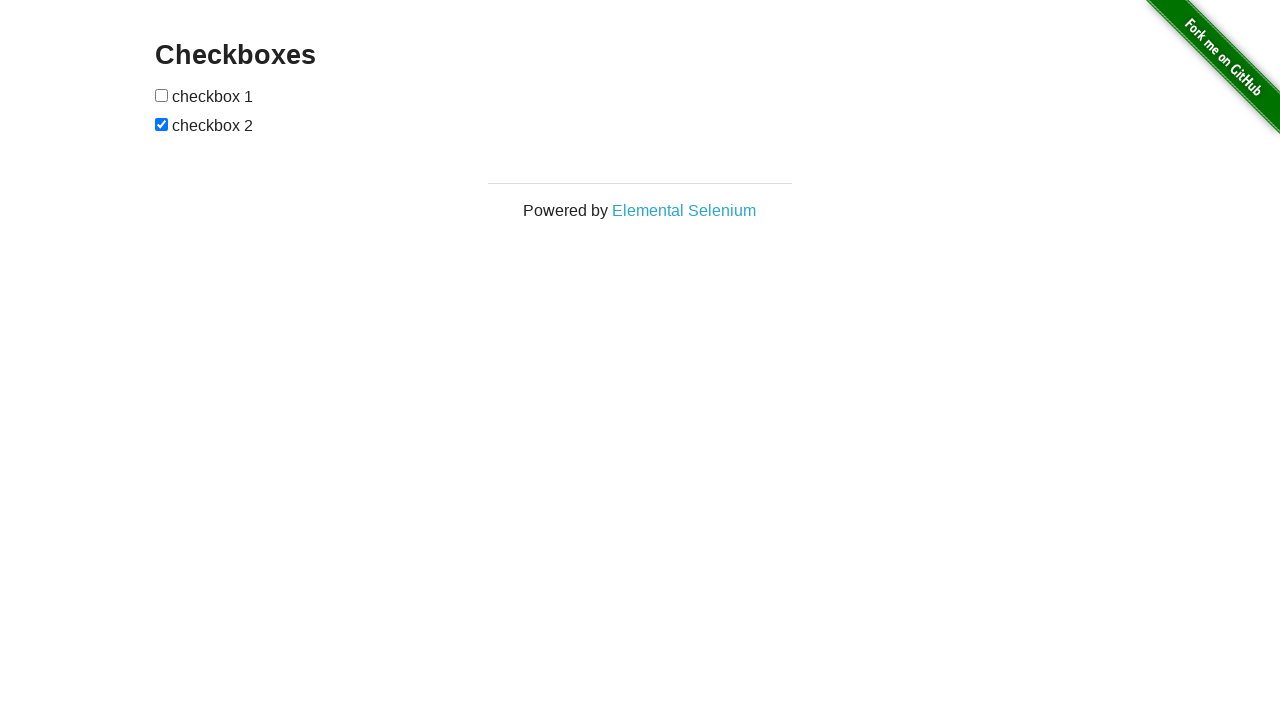

Clicked second checkbox to uncheck it at (162, 124) on #checkboxes > input[type=checkbox]:nth-child(3)
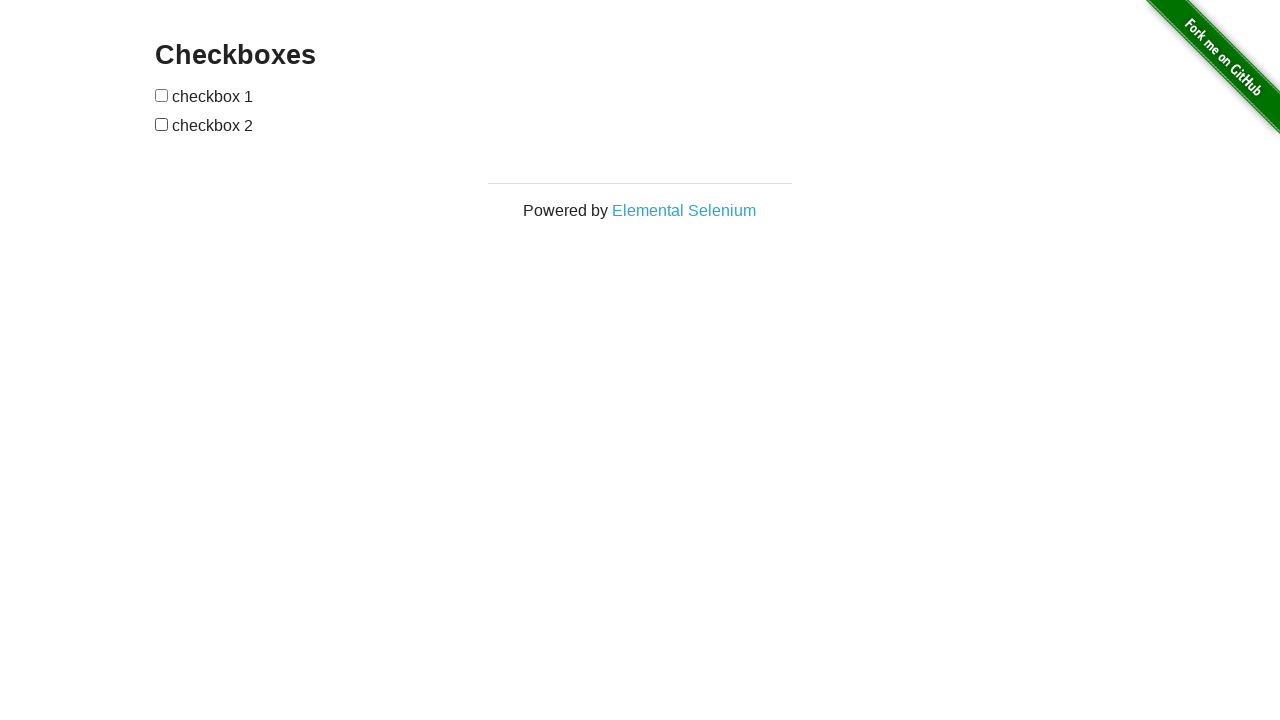

Located first checkbox element
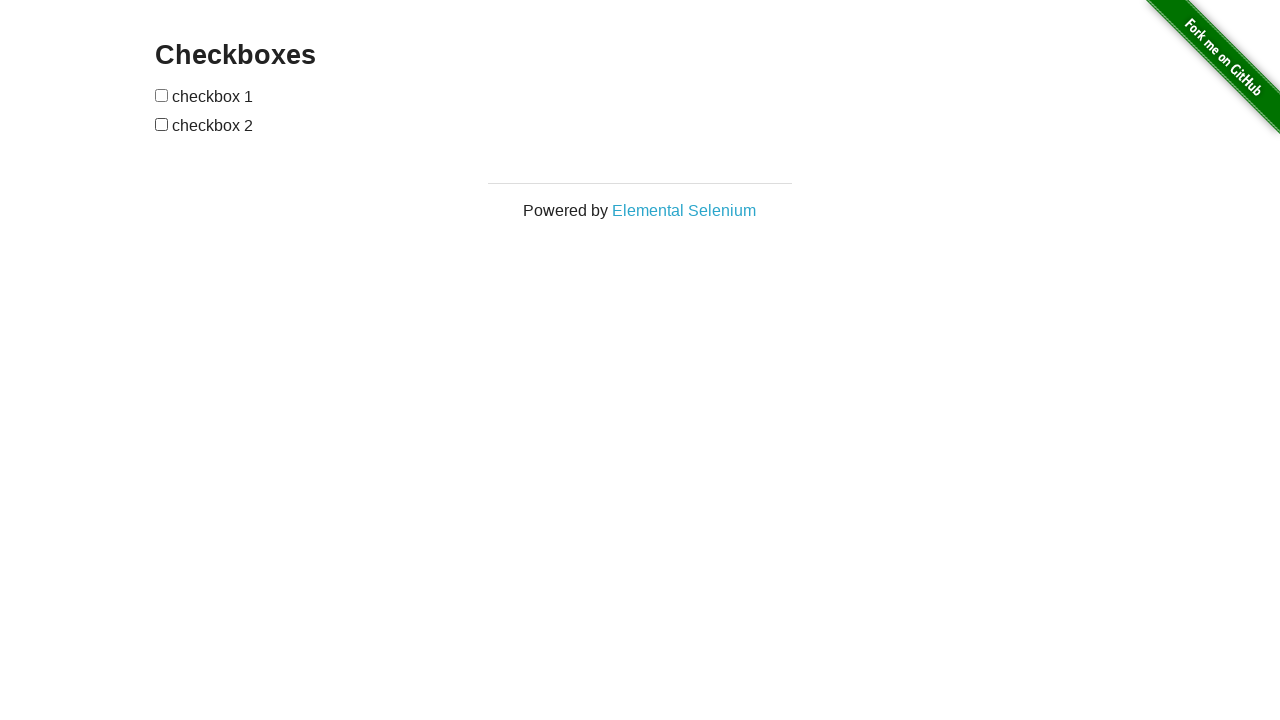

Verified first checkbox remains unchecked
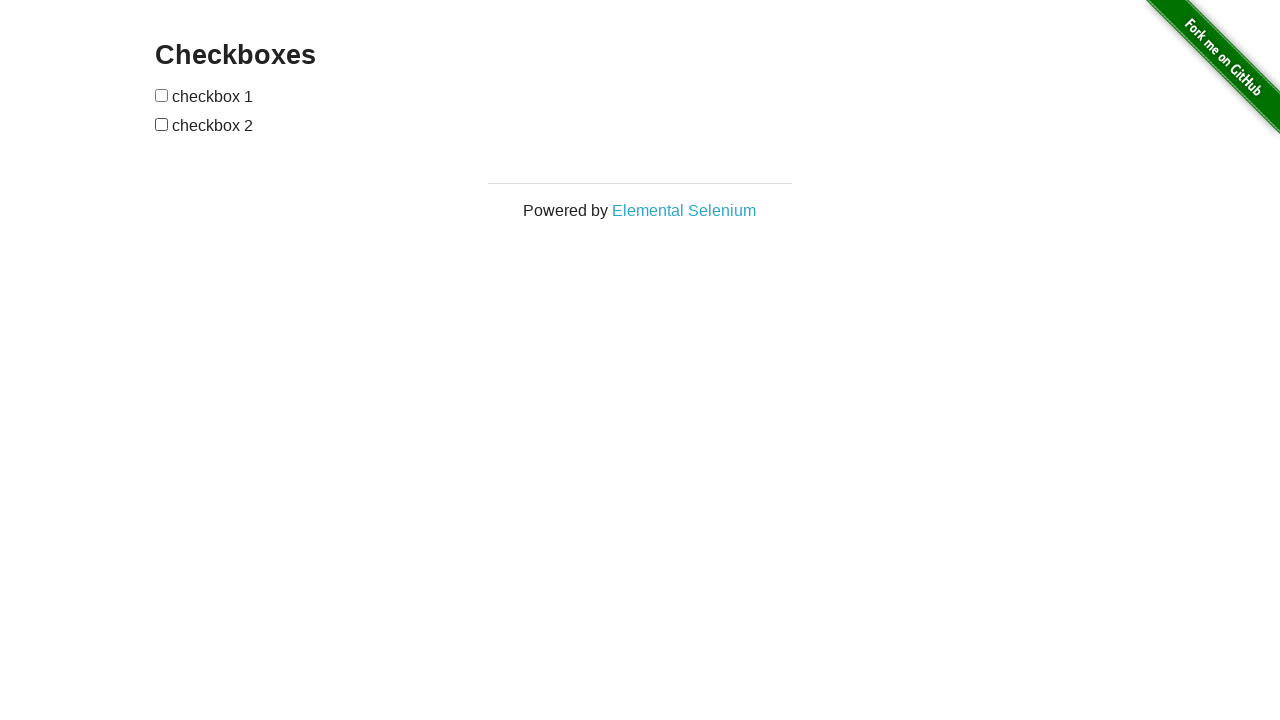

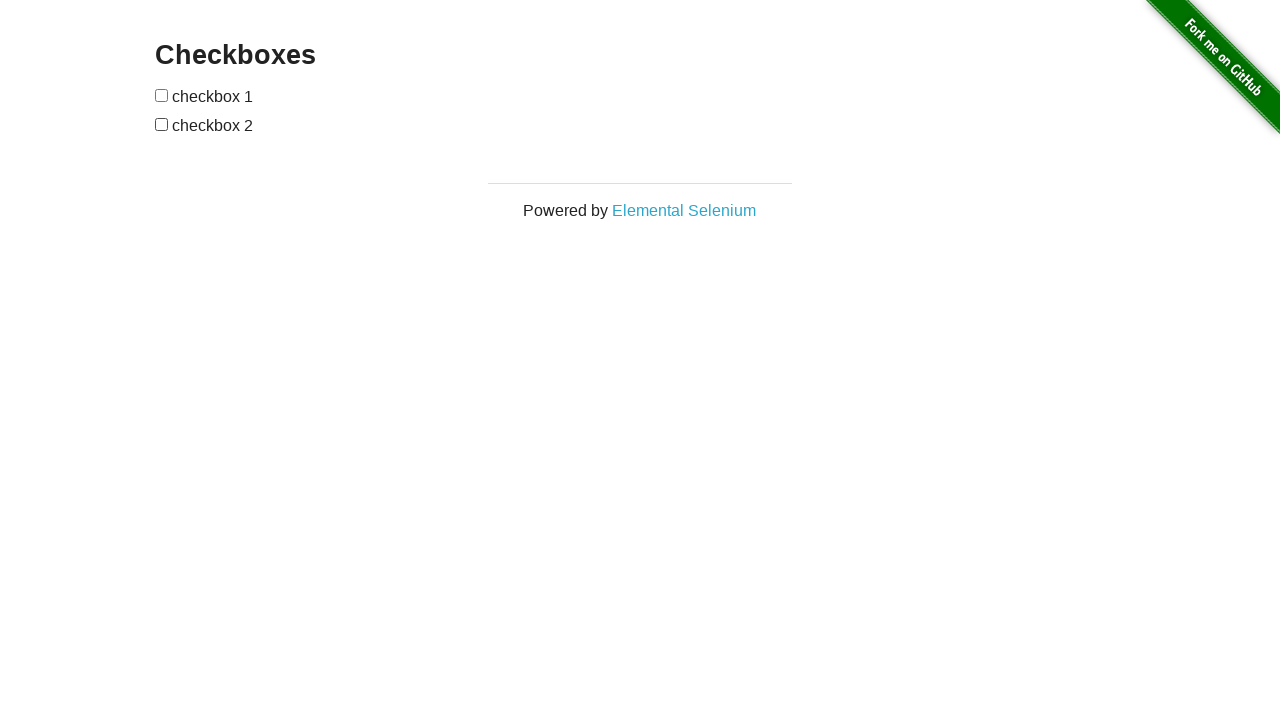